Tests the InspiroBot quote generator by clicking the generate button and waiting for an inspirational image to appear

Starting URL: https://www.inspirobot.me

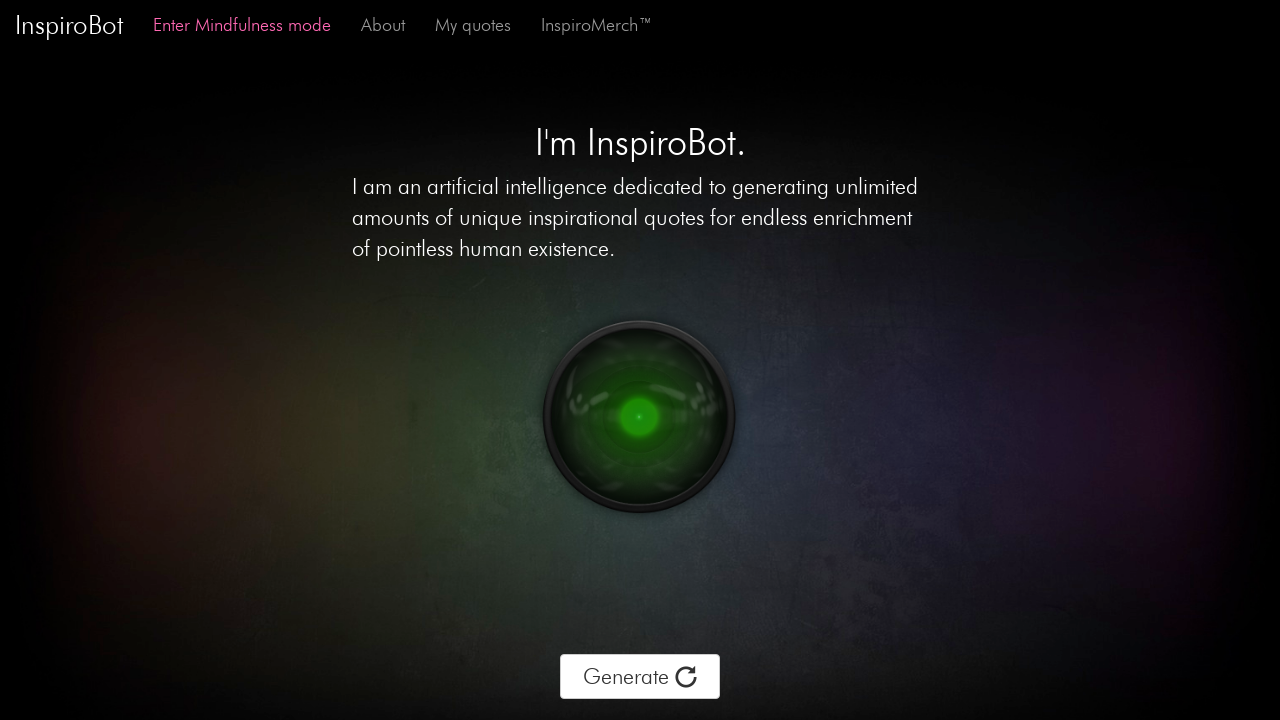

Waited for generate button to be visible
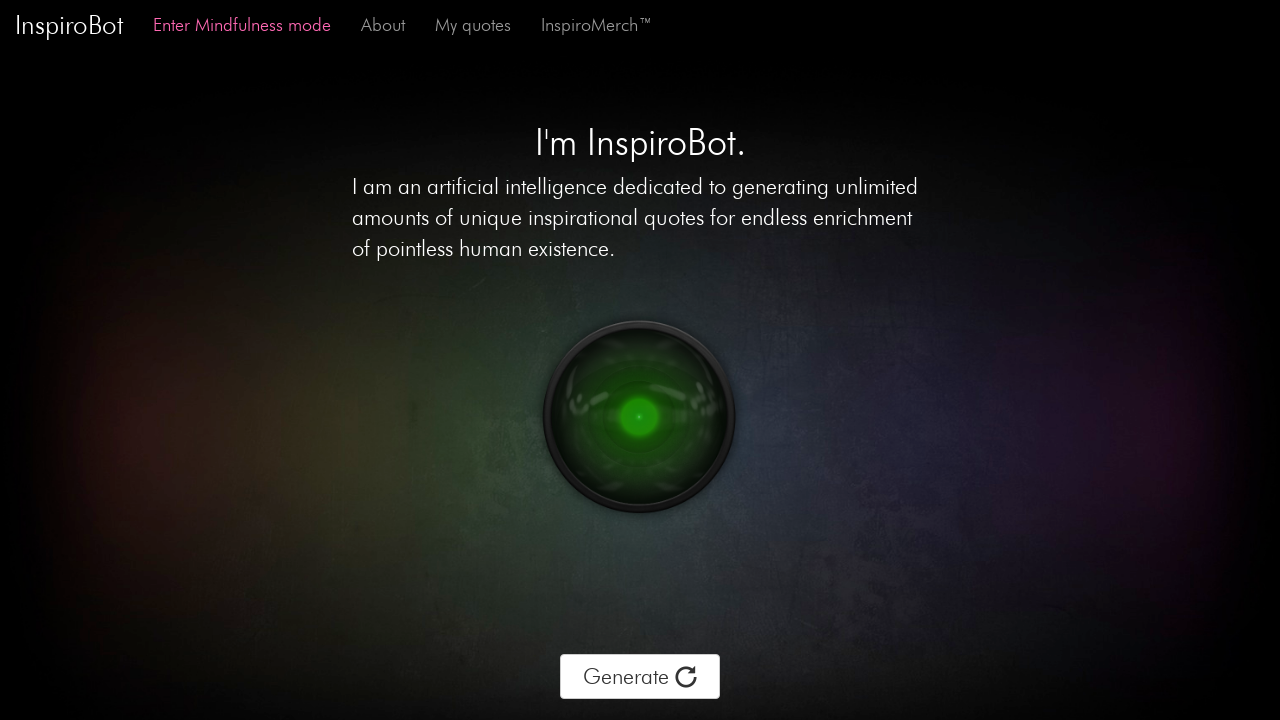

Clicked generate button to create new inspirational quote at (640, 677) on xpath=//*[@id="top"]/div[1]/div[2]/div/div[2]
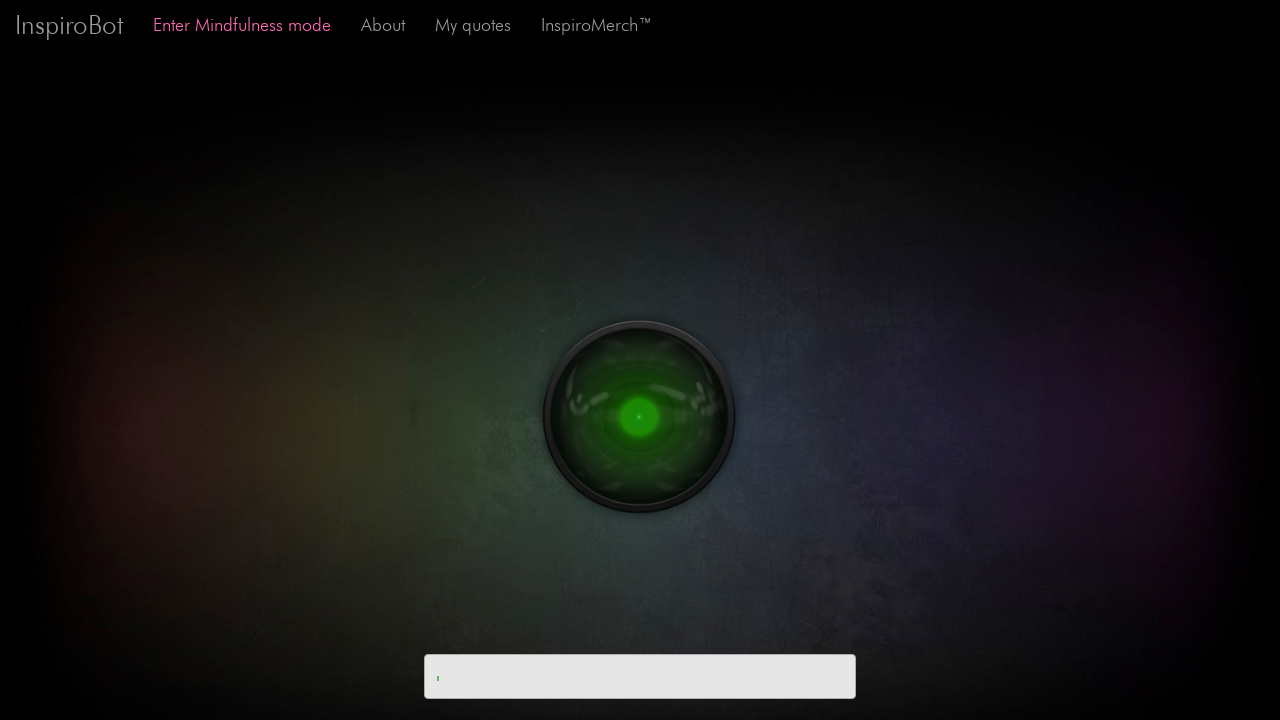

Inspirational image loaded and became visible
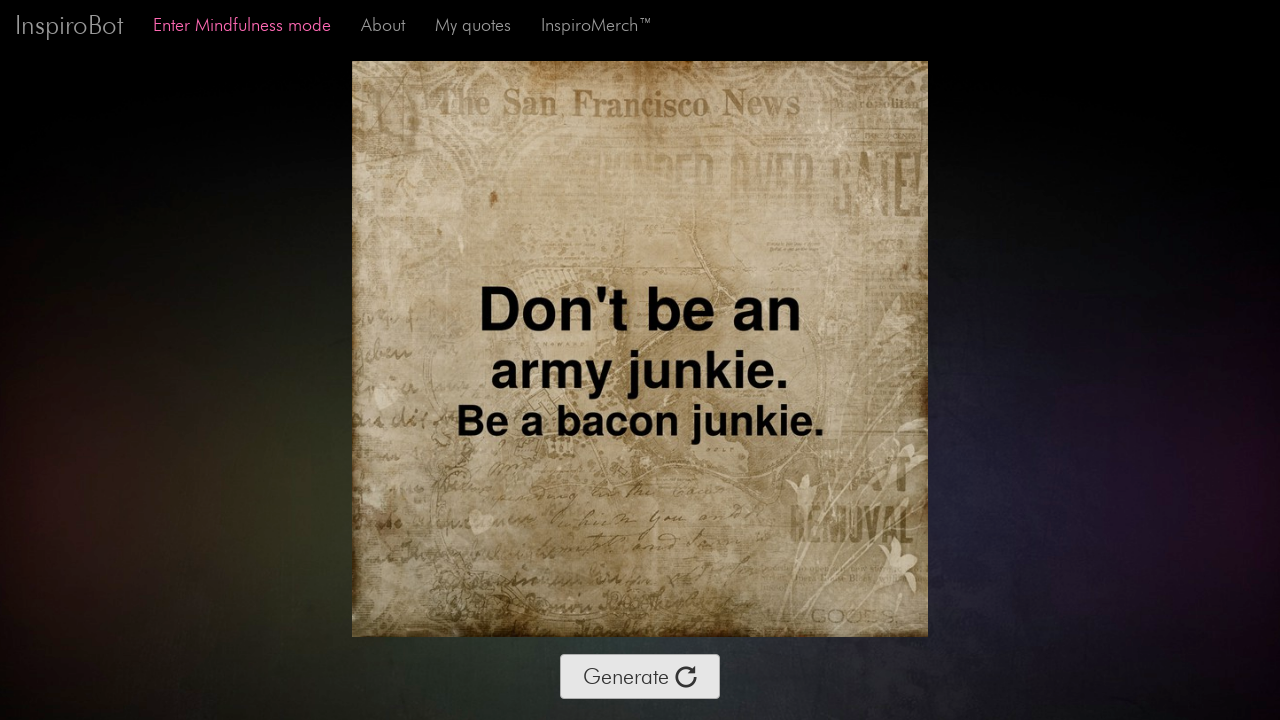

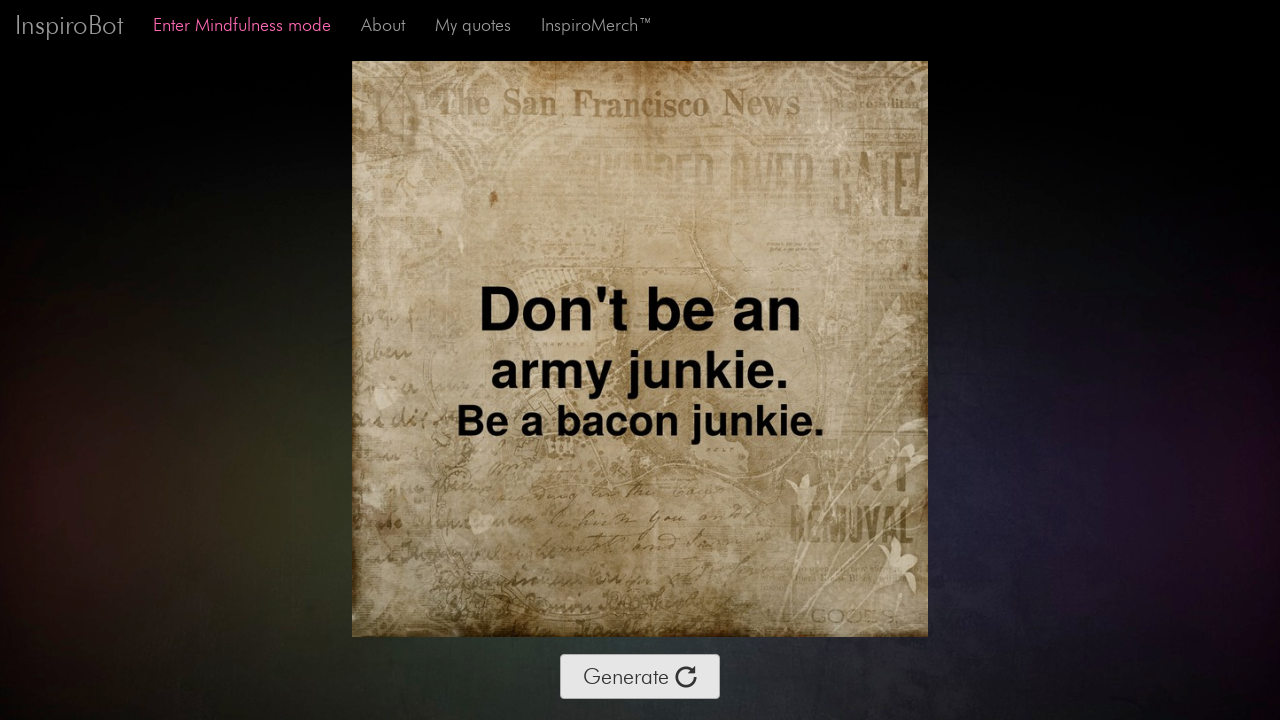